Tests a practice form by filling in personal information including first name, last name, selecting gender, experience level, date, and profession options

Starting URL: https://www.techlistic.com/p/selenium-practice-form.html

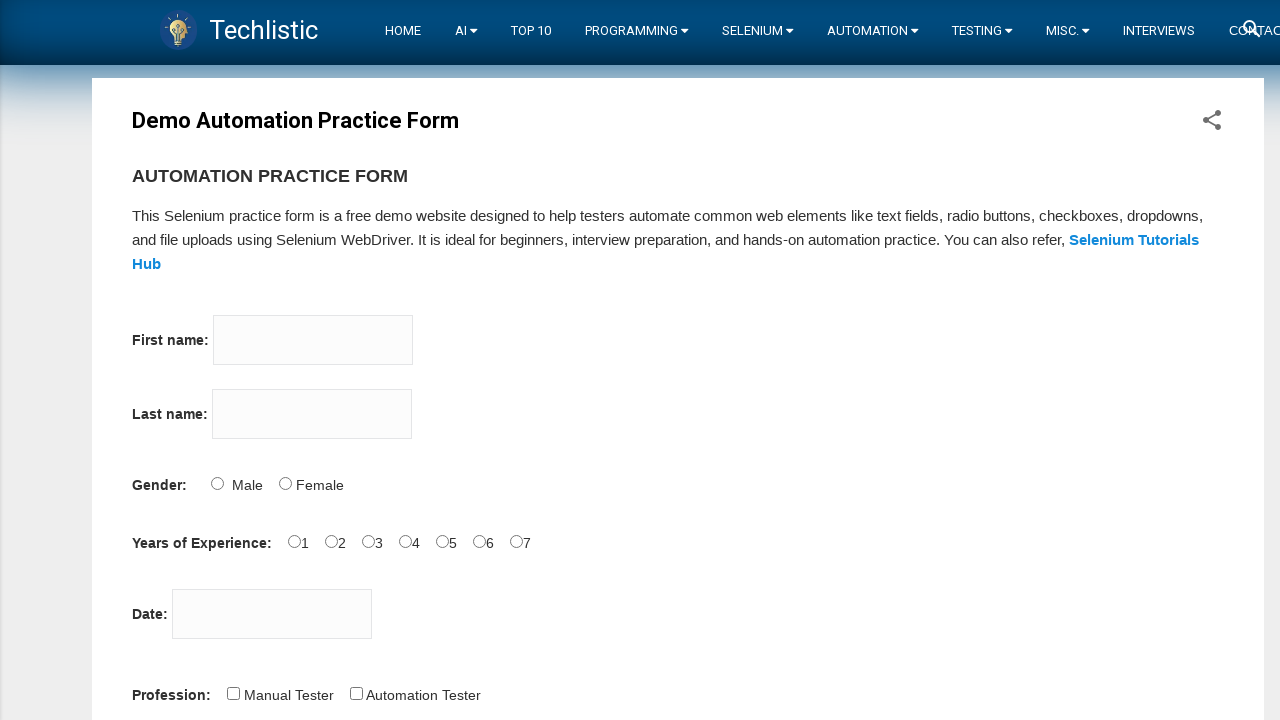

Filled first name field with 'priya' on input[name='firstname']
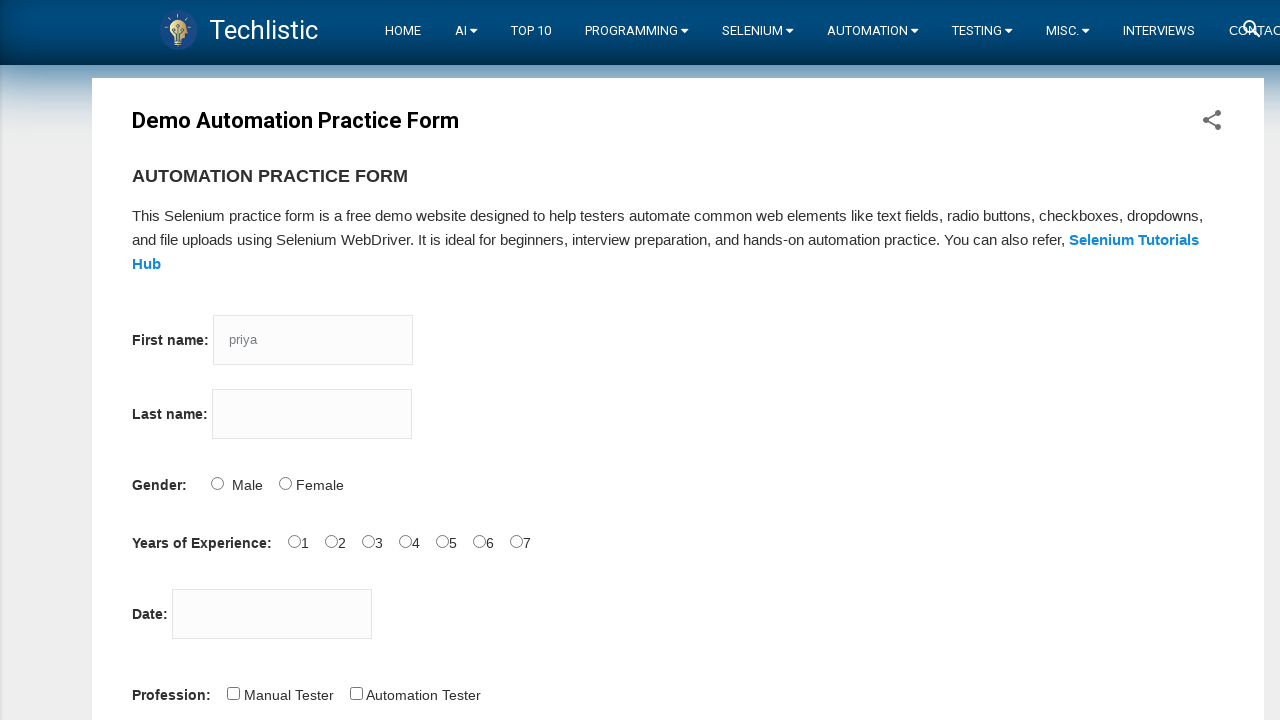

Filled last name field with 'p' on input[name='lastname']
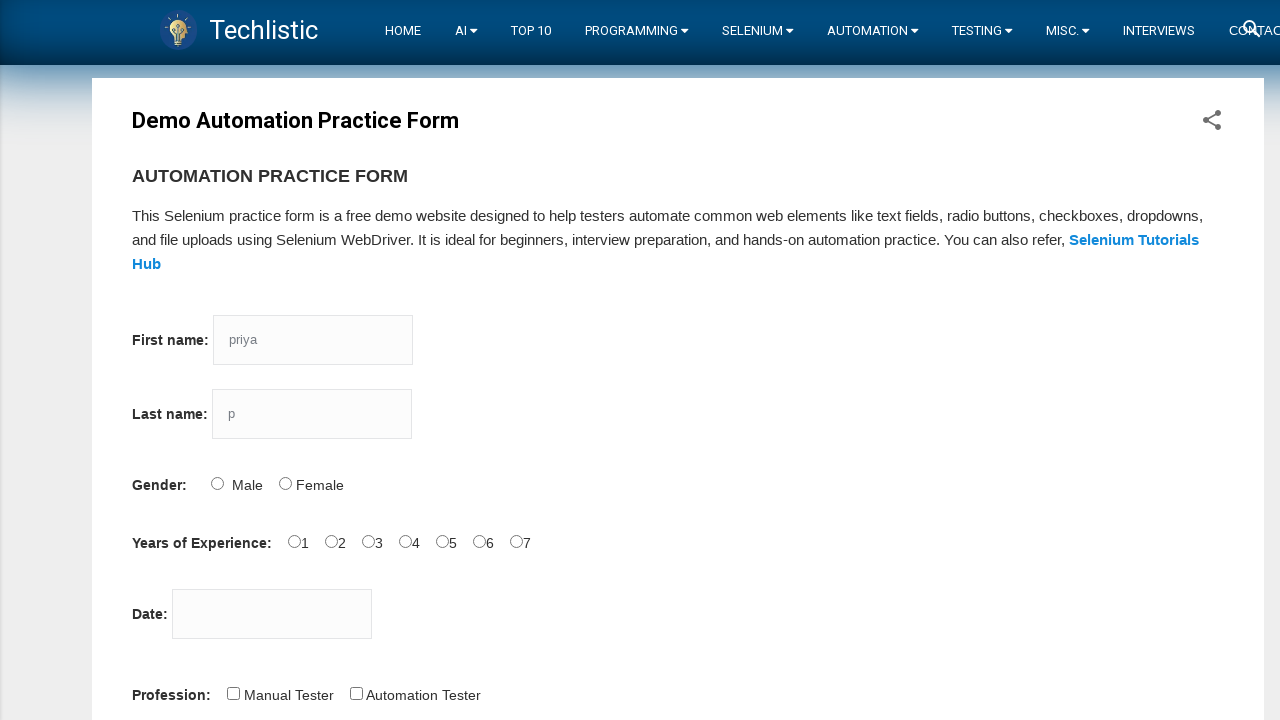

Selected Male gender option at (217, 483) on #sex-0
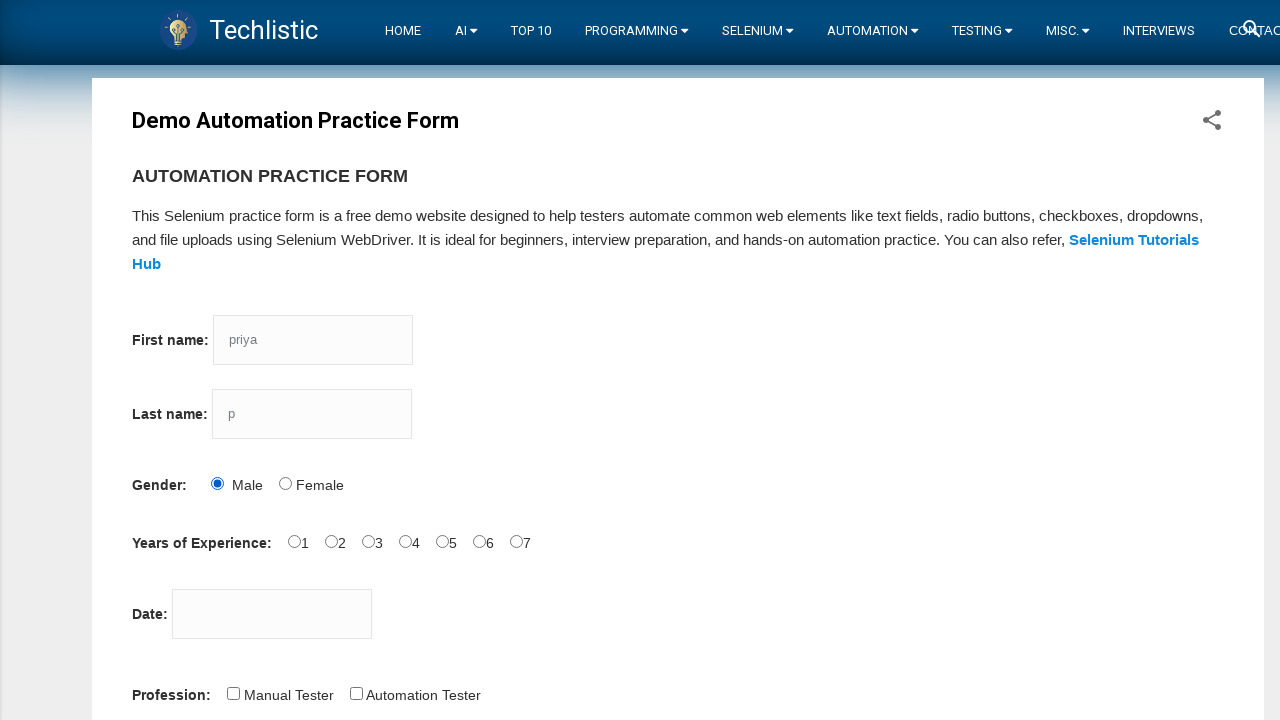

Selected 1 year experience level at (331, 541) on #exp-1
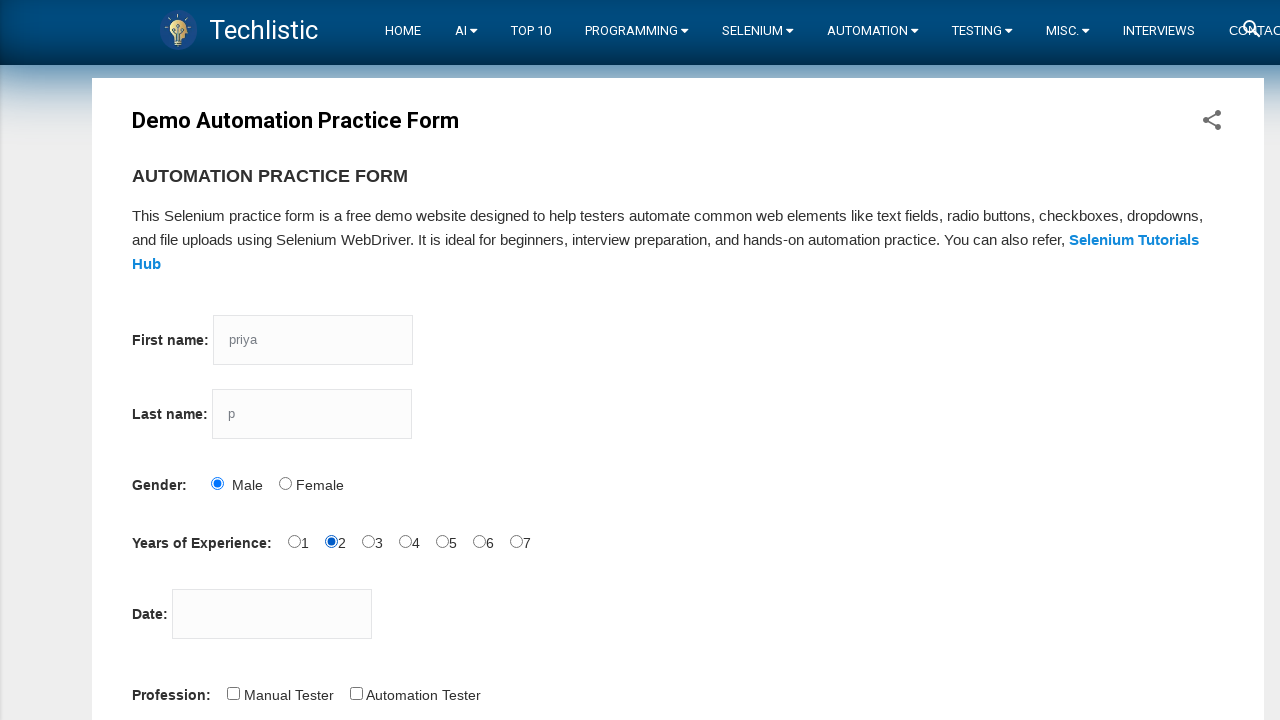

Filled date picker with '02-03-2024' on #datepicker
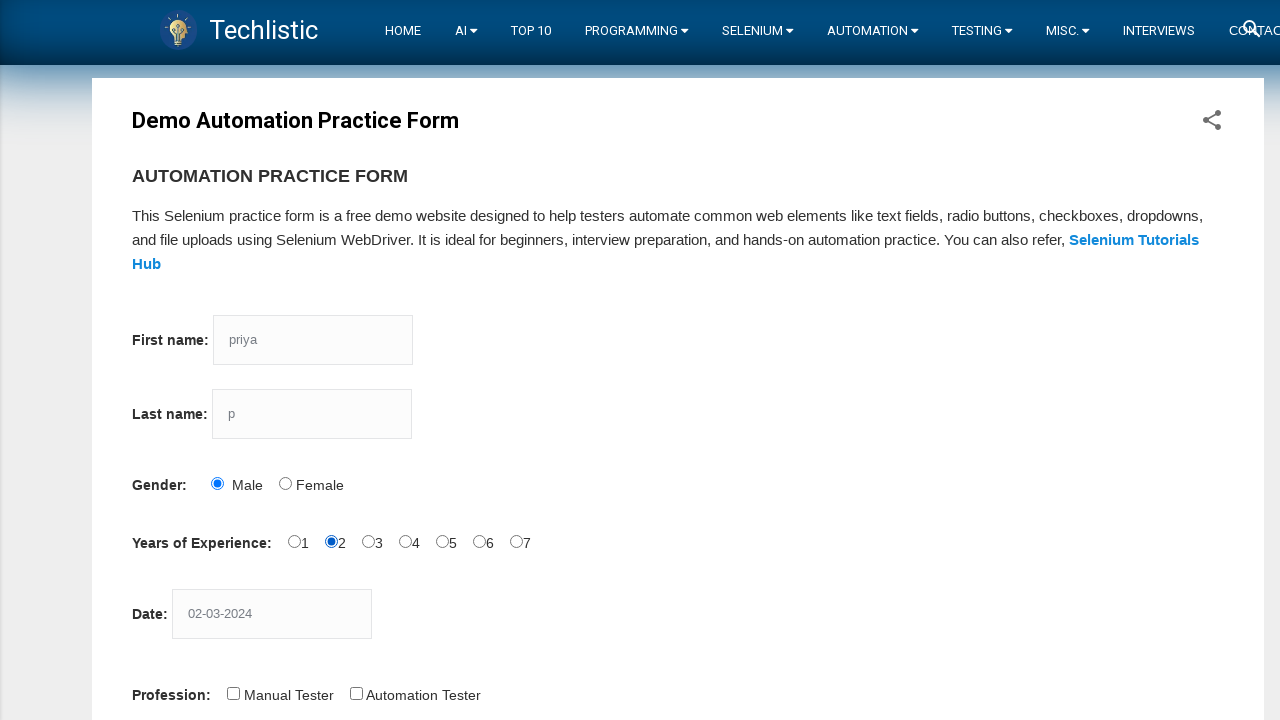

Selected Manual Tester profession checkbox at (233, 693) on input#profession-0
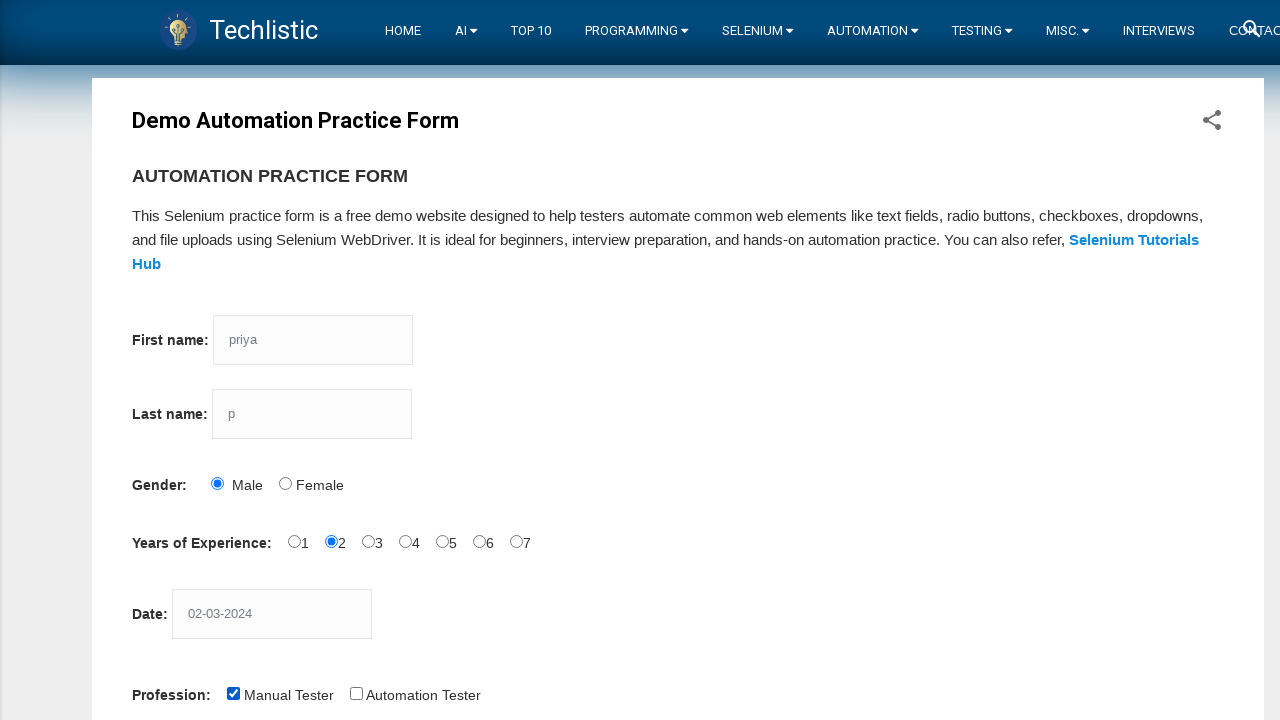

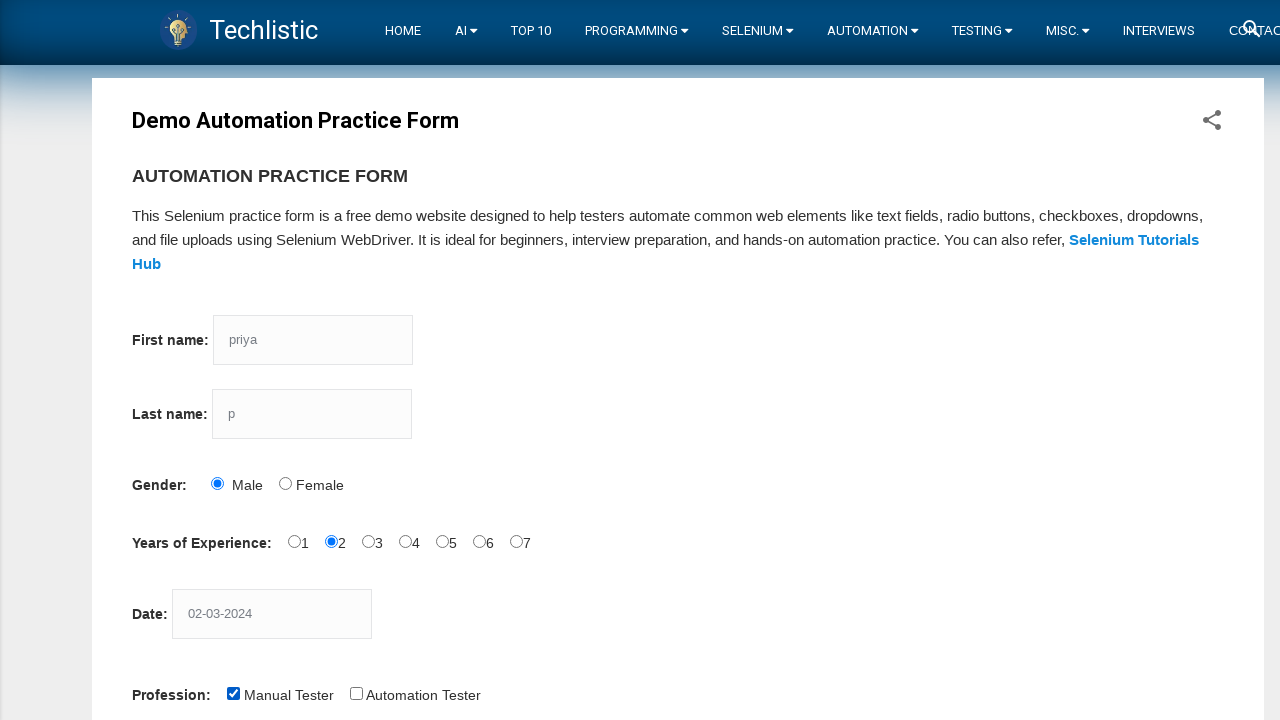